Tests the "Click Me" button on the DemoQA buttons page by clicking it and verifying that a dynamic click message appears.

Starting URL: https://demoqa.com/buttons

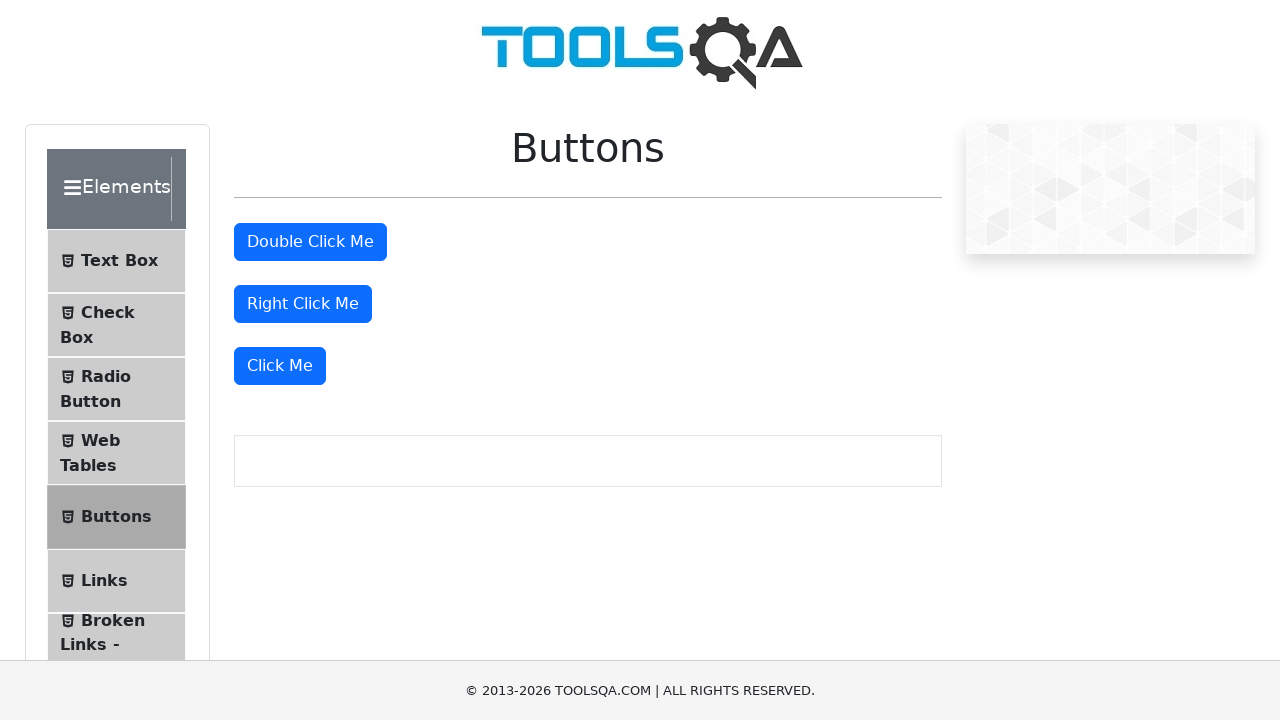

Navigated to DemoQA buttons page
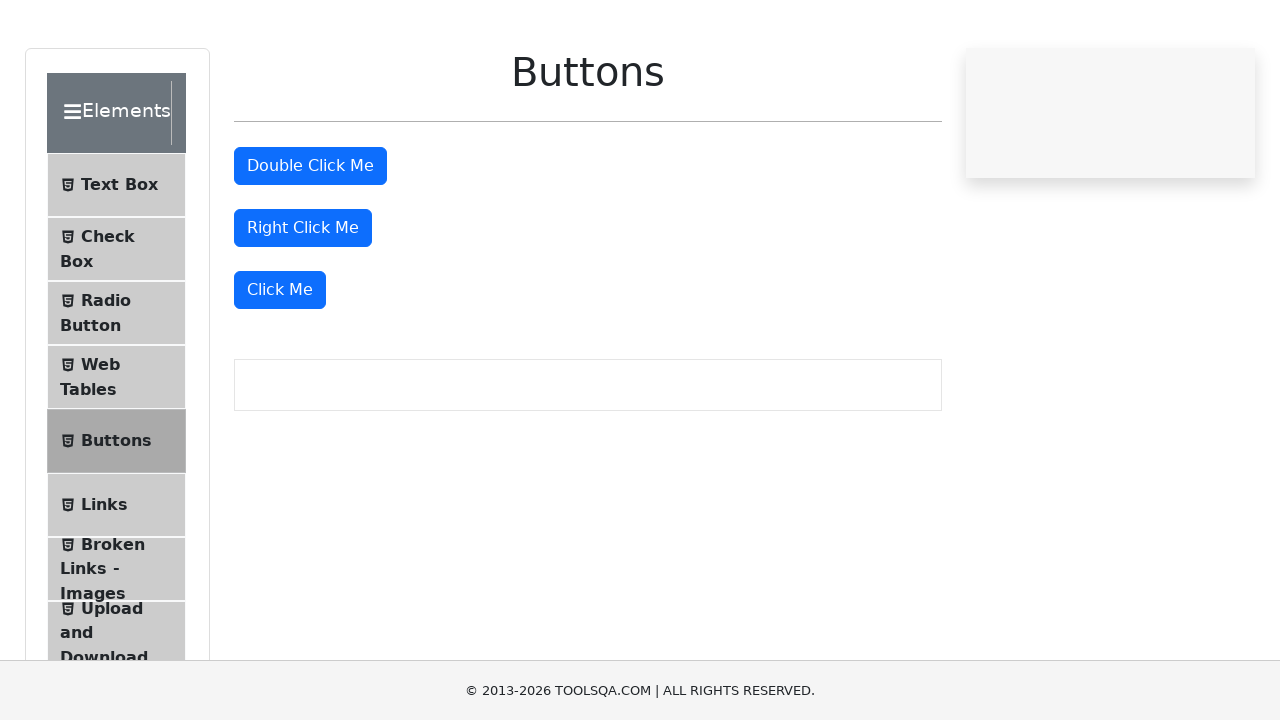

Clicked the 'Click Me' button at (280, 366) on xpath=//button[text()='Click Me']
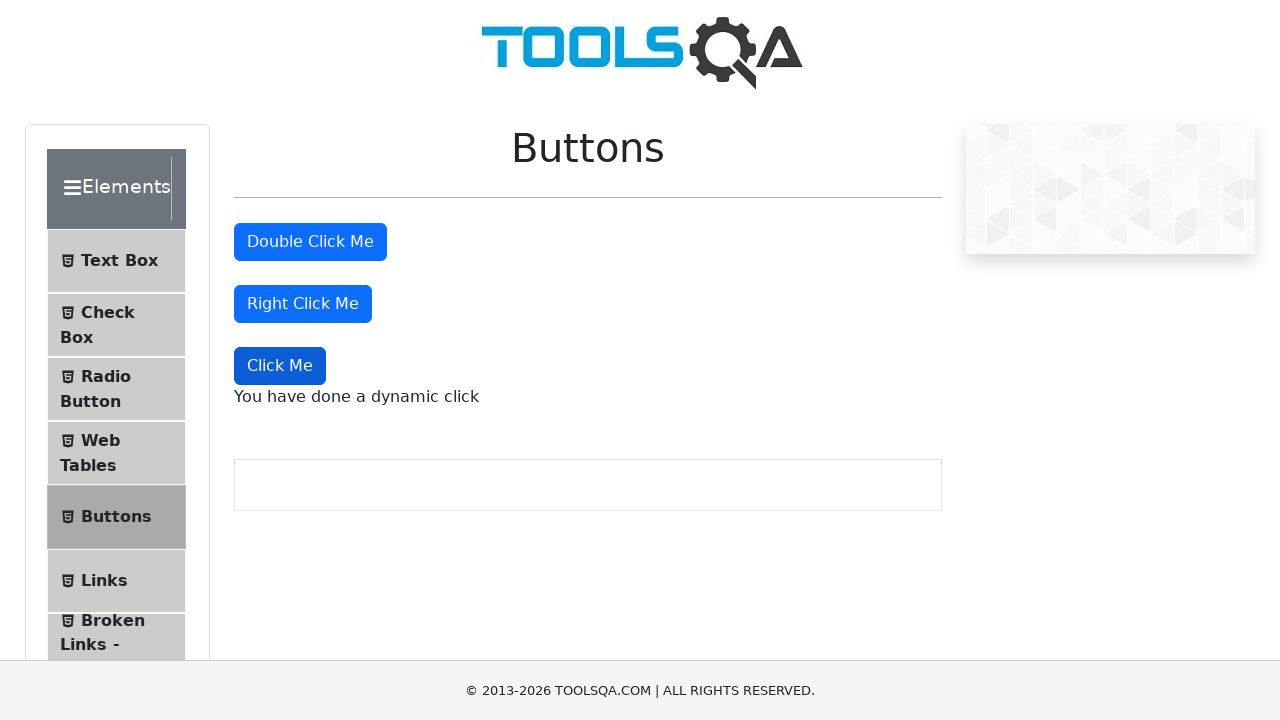

Dynamic click message appeared
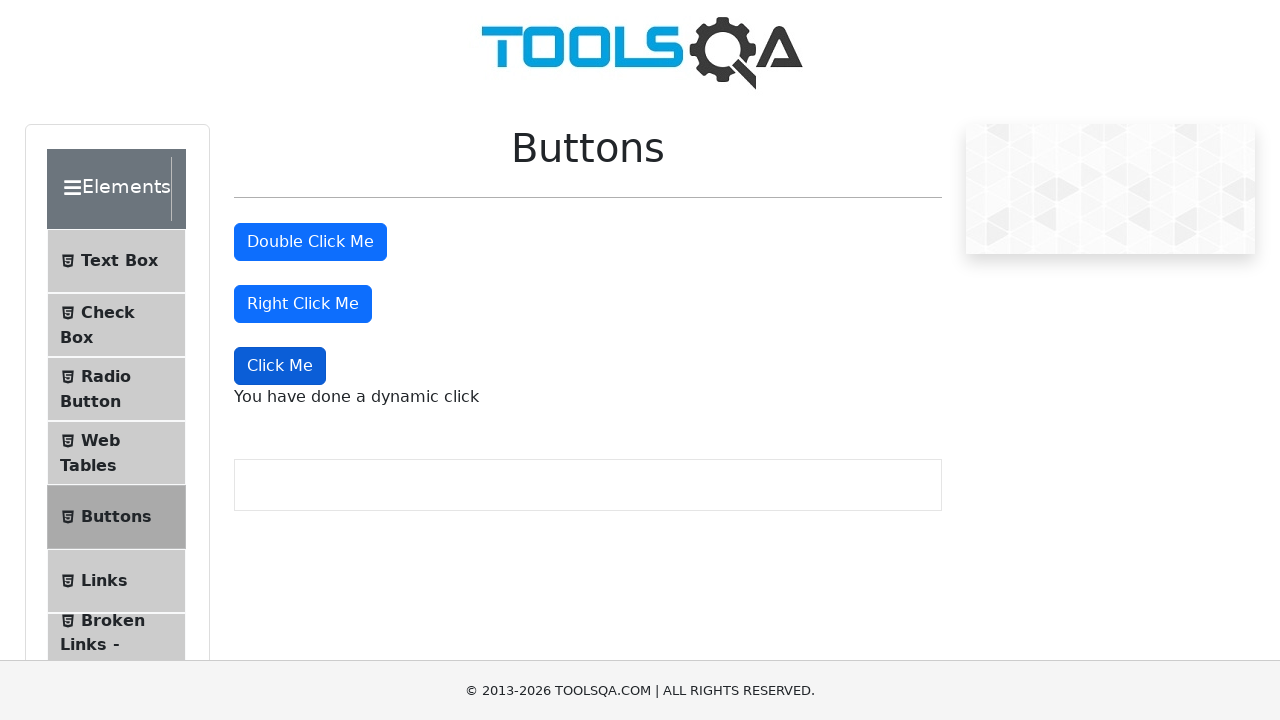

Verified that dynamic click message is visible
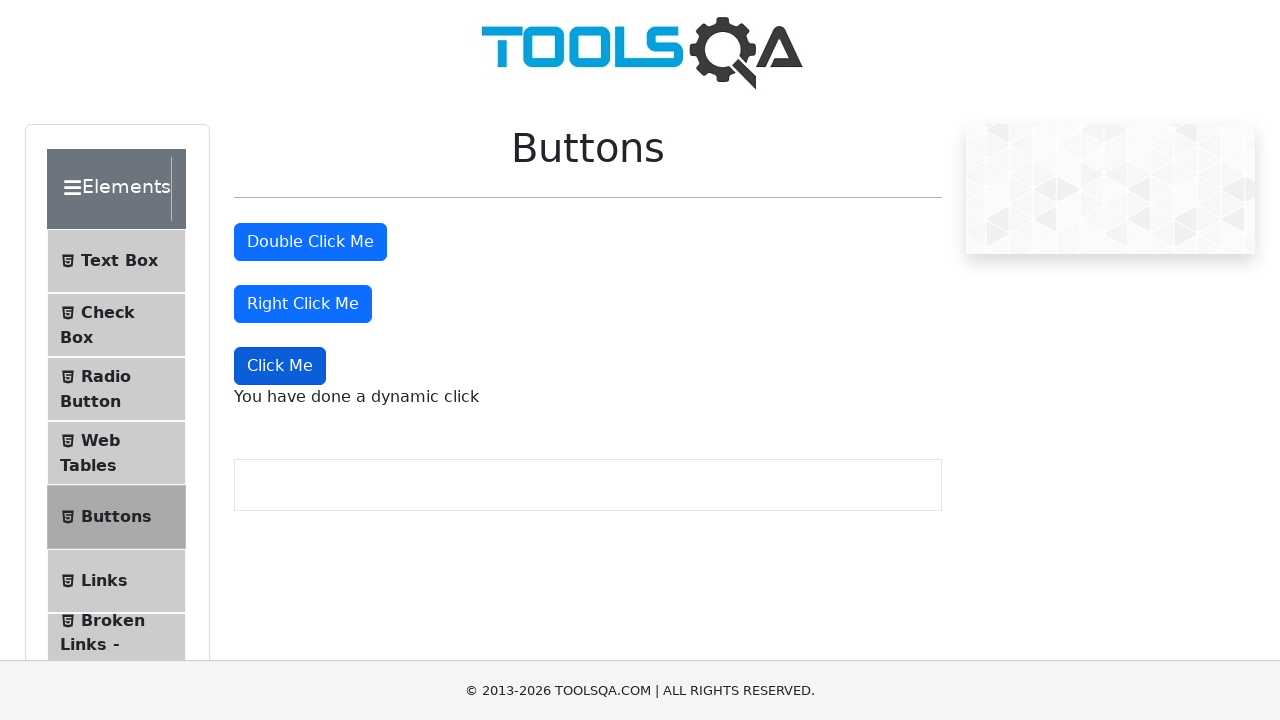

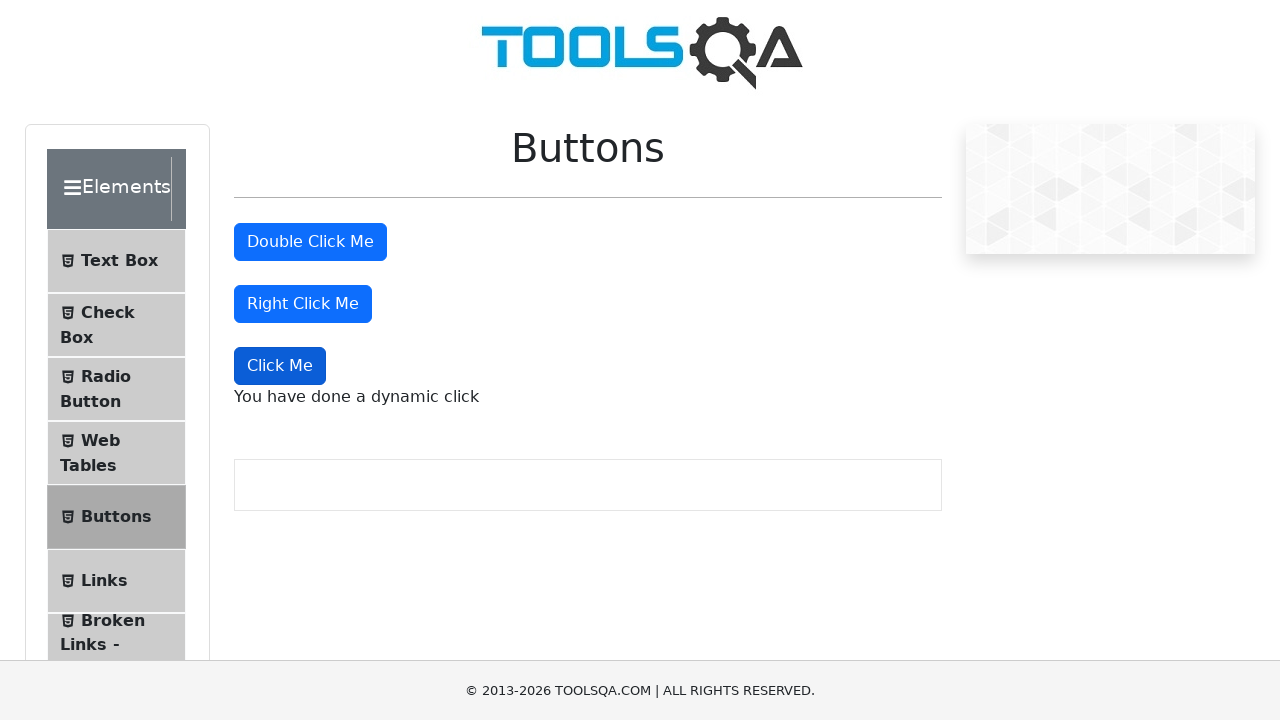